Tests right-click context menu functionality on a form field

Starting URL: https://trytestingthis.netlify.app

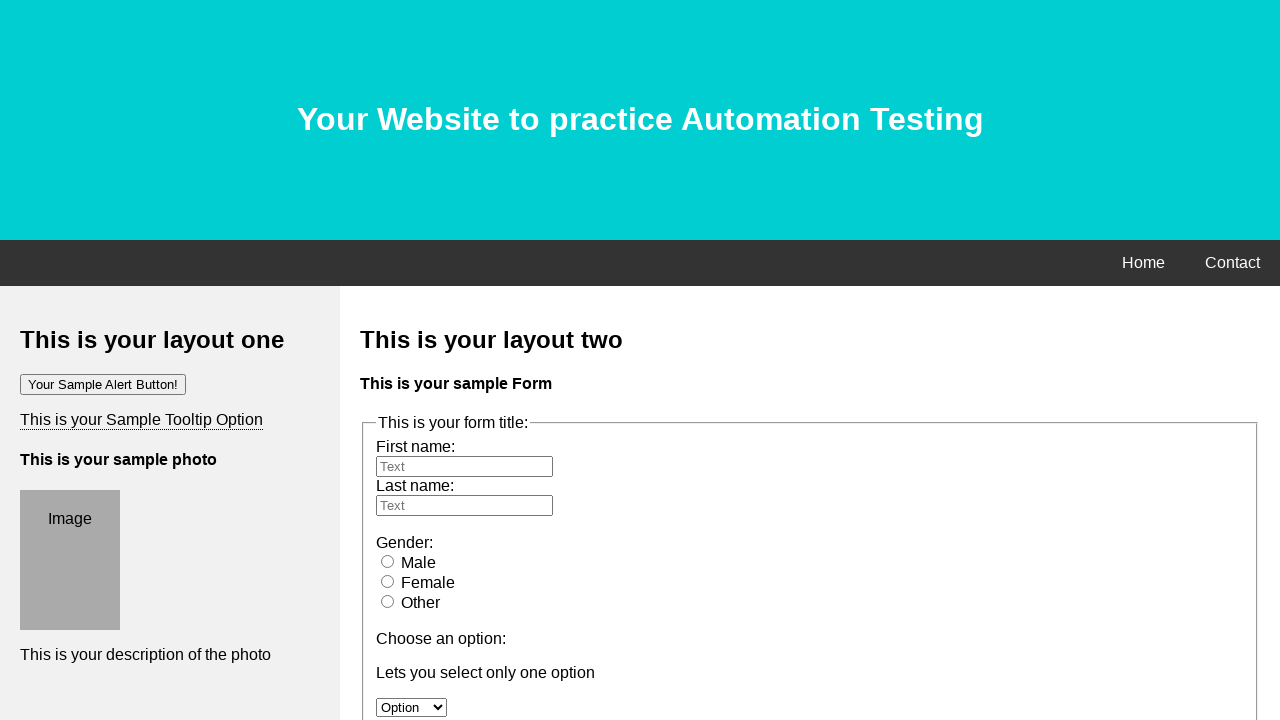

Right-clicked on the first name field to open context menu at (464, 466) on #fname
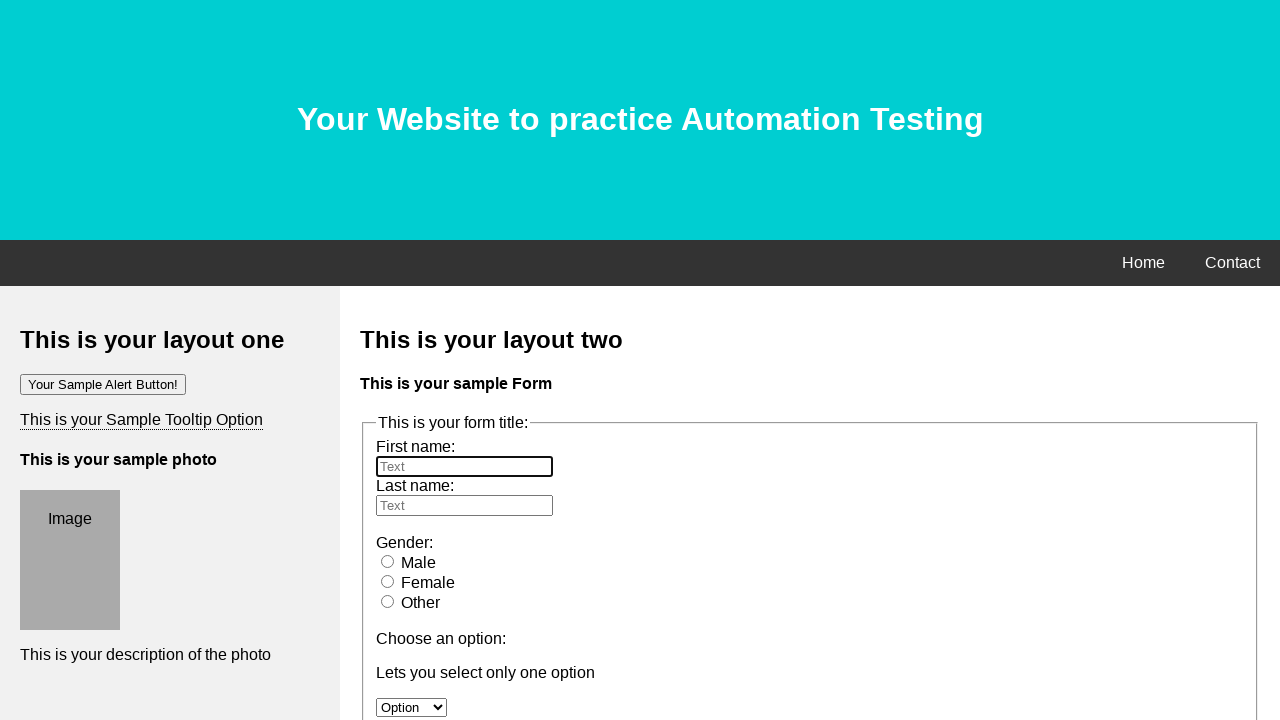

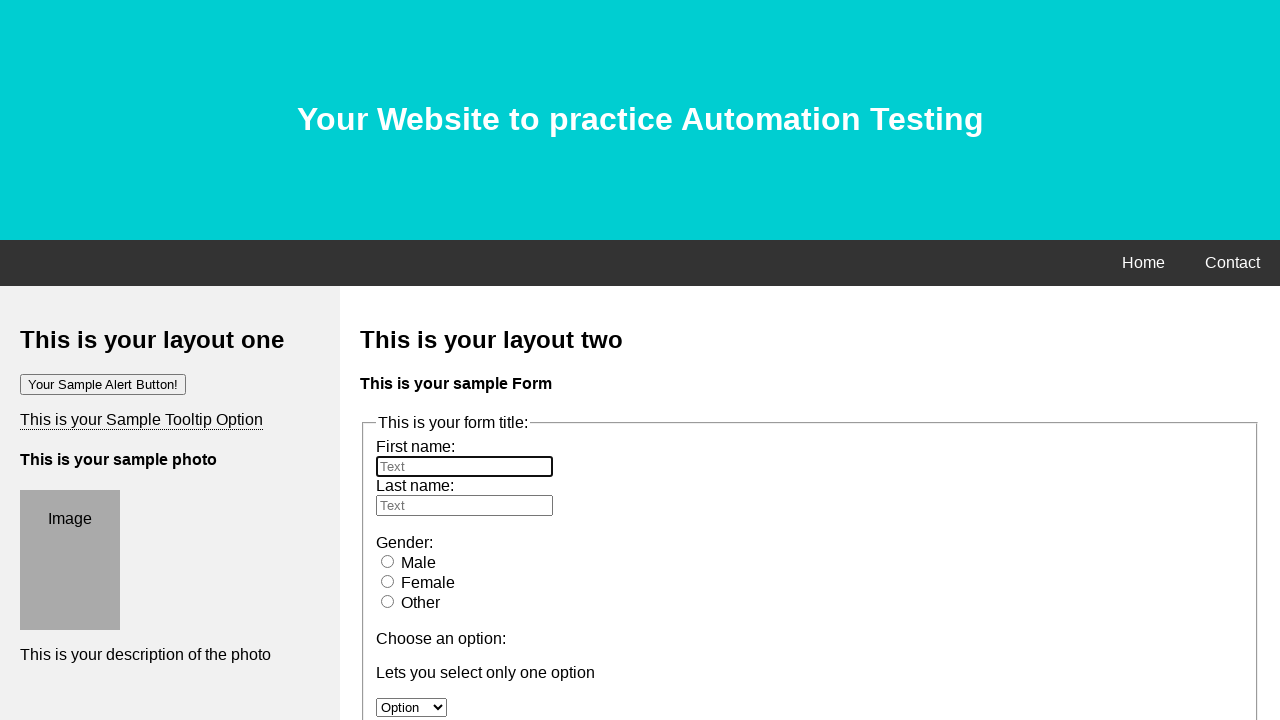